Tests checkbox functionality by checking and unchecking a checkbox, verifying its state, and counting the total number of checkboxes on the page

Starting URL: https://rahulshettyacademy.com/AutomationPractice/

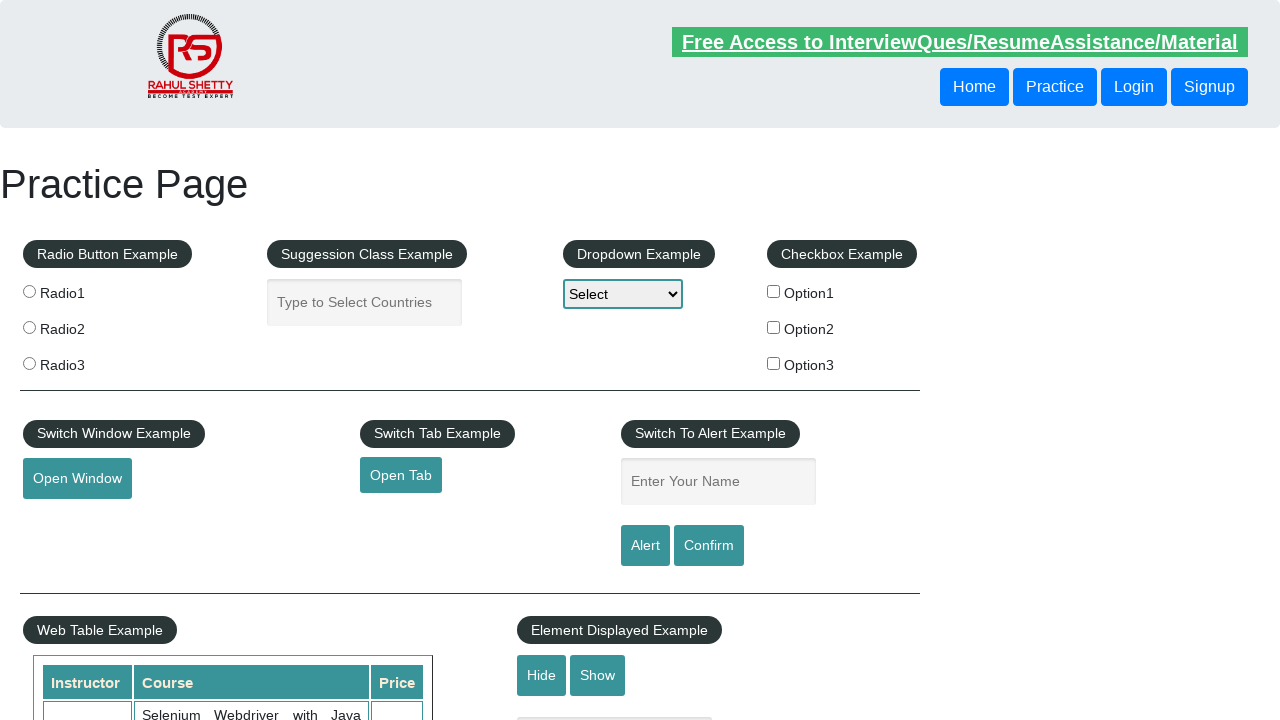

Clicked first checkbox to check it at (774, 291) on input#checkBoxOption1
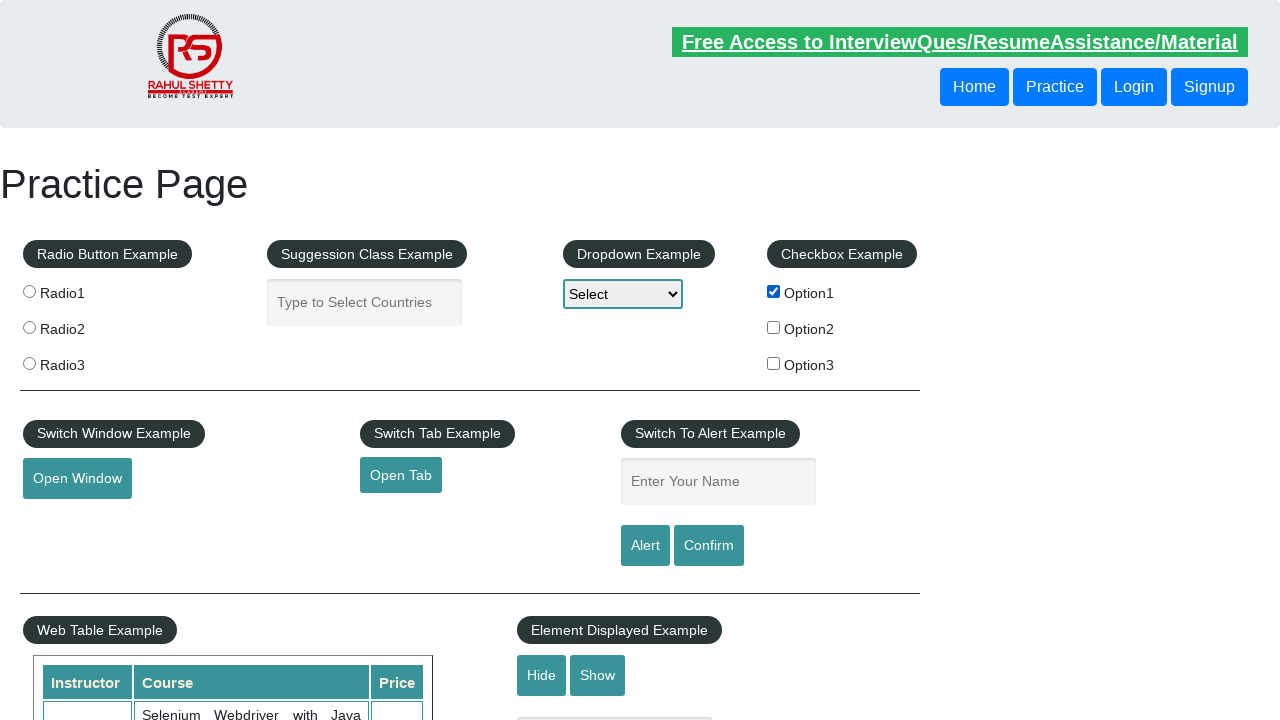

Verified first checkbox is checked
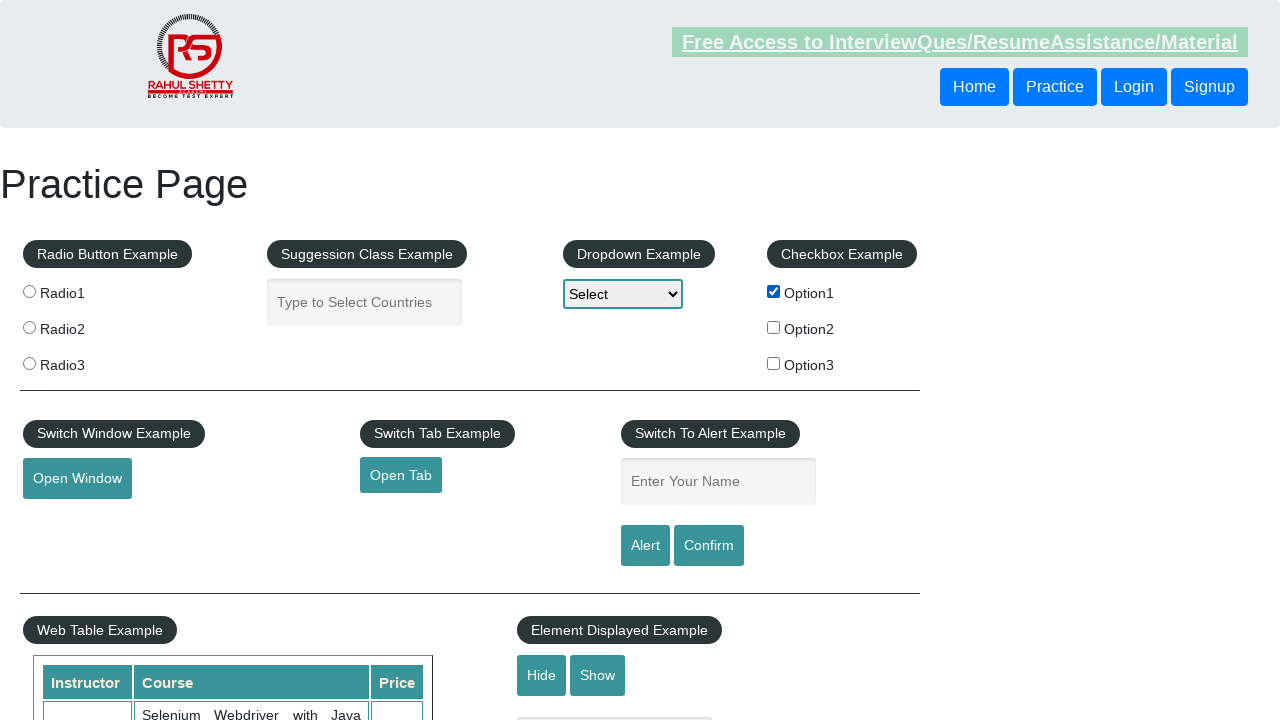

Clicked first checkbox to uncheck it at (774, 291) on input#checkBoxOption1
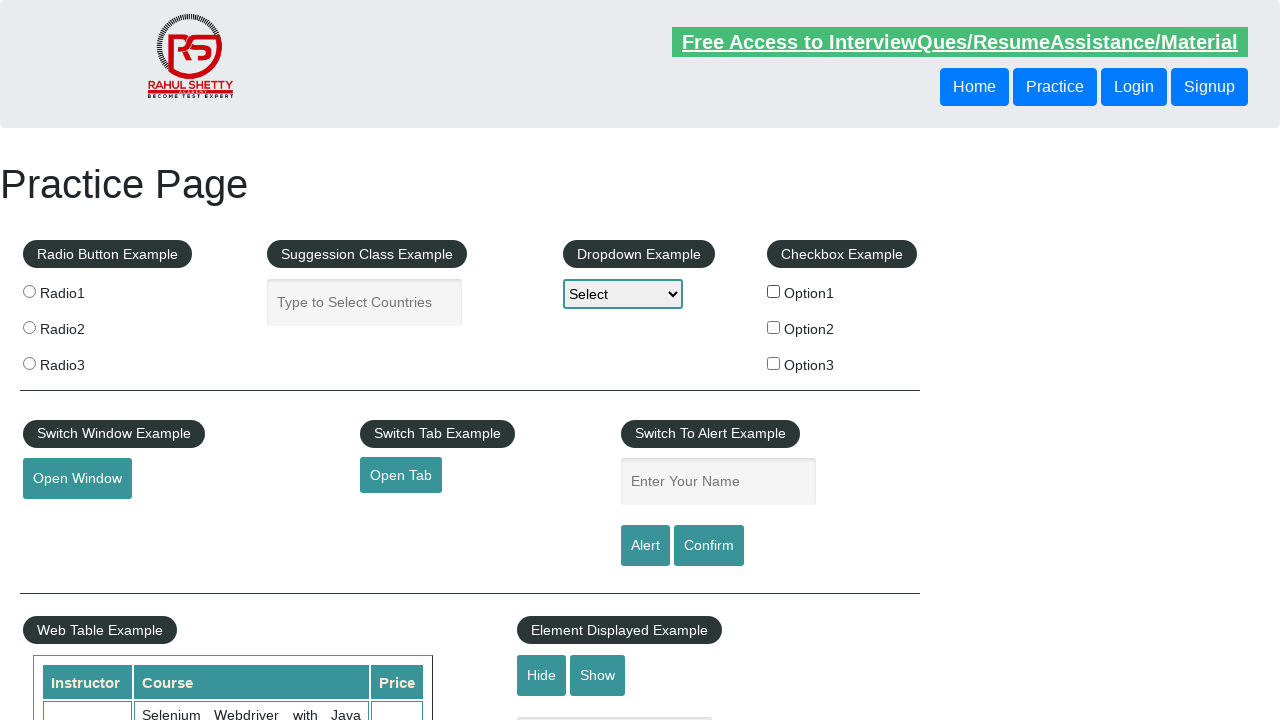

Verified first checkbox is unchecked
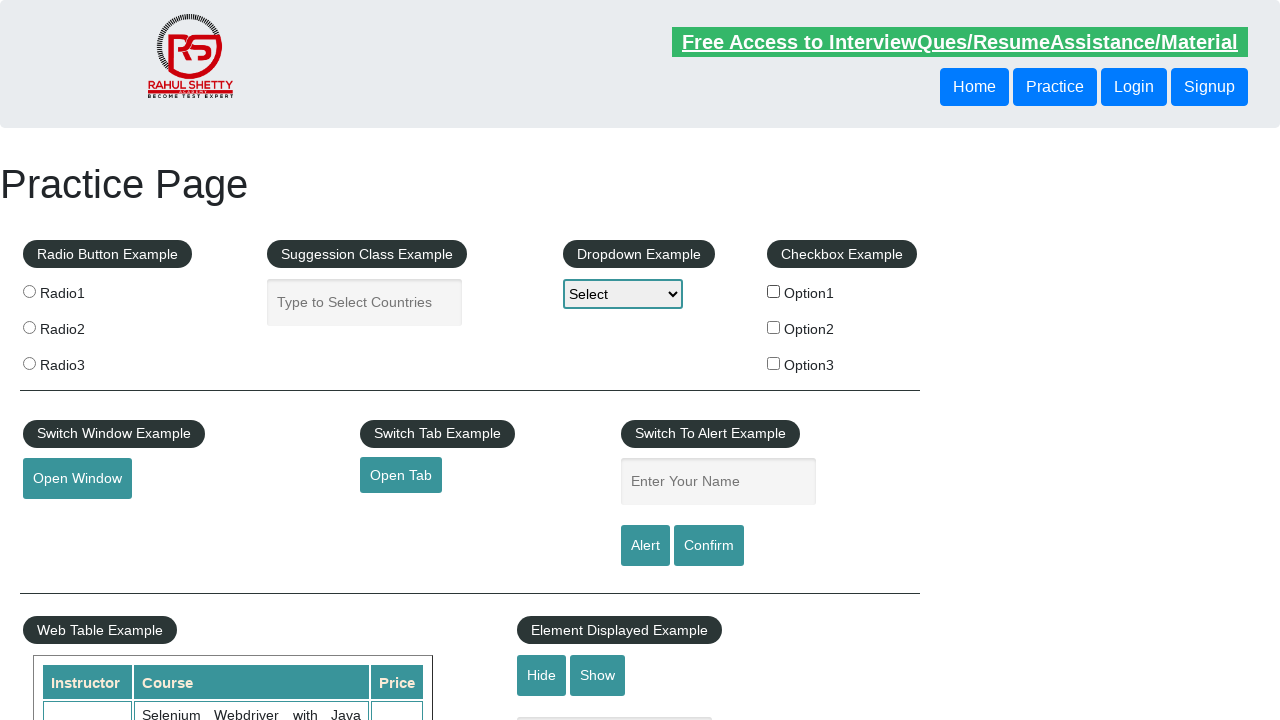

Counted total checkboxes on the page: 3
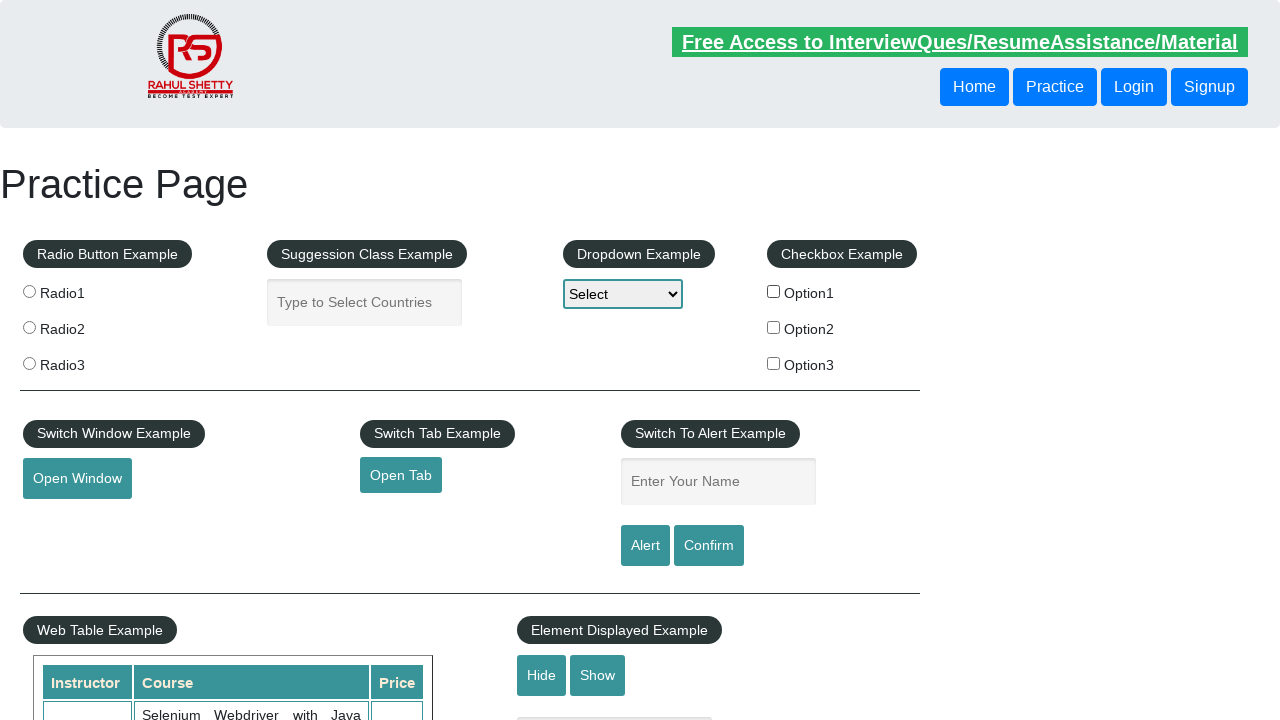

Printed total checkbox count
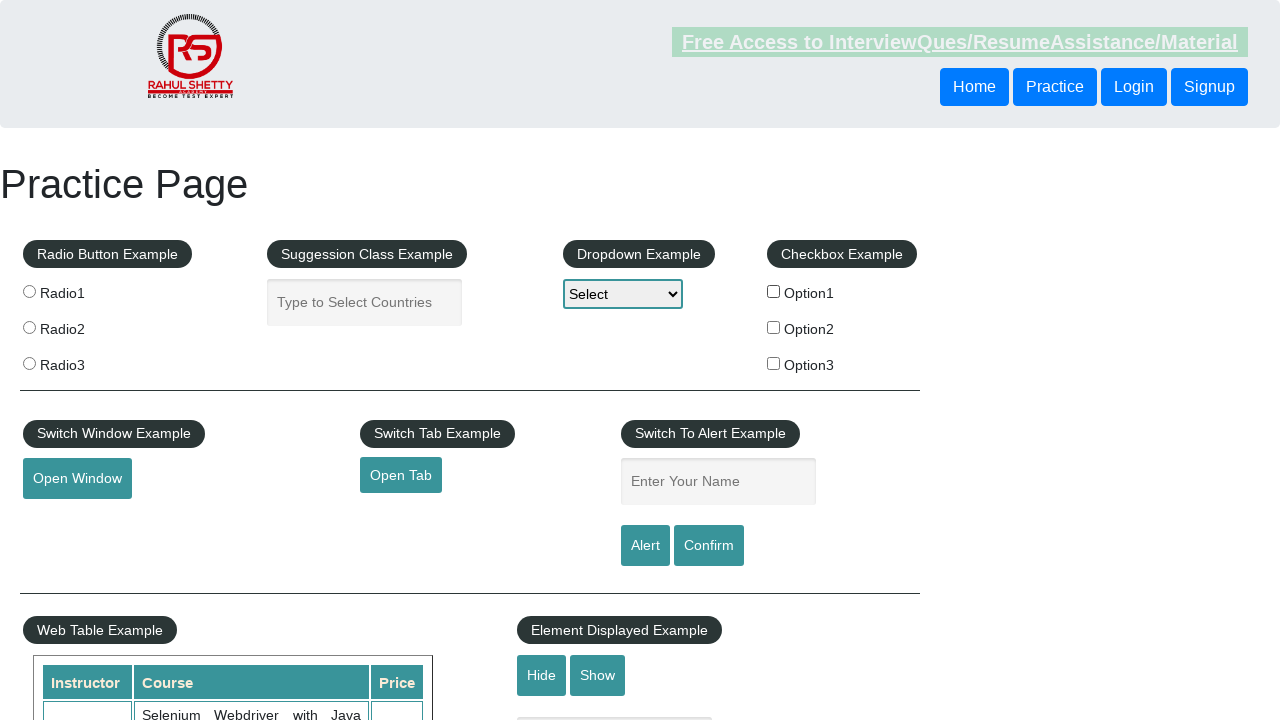

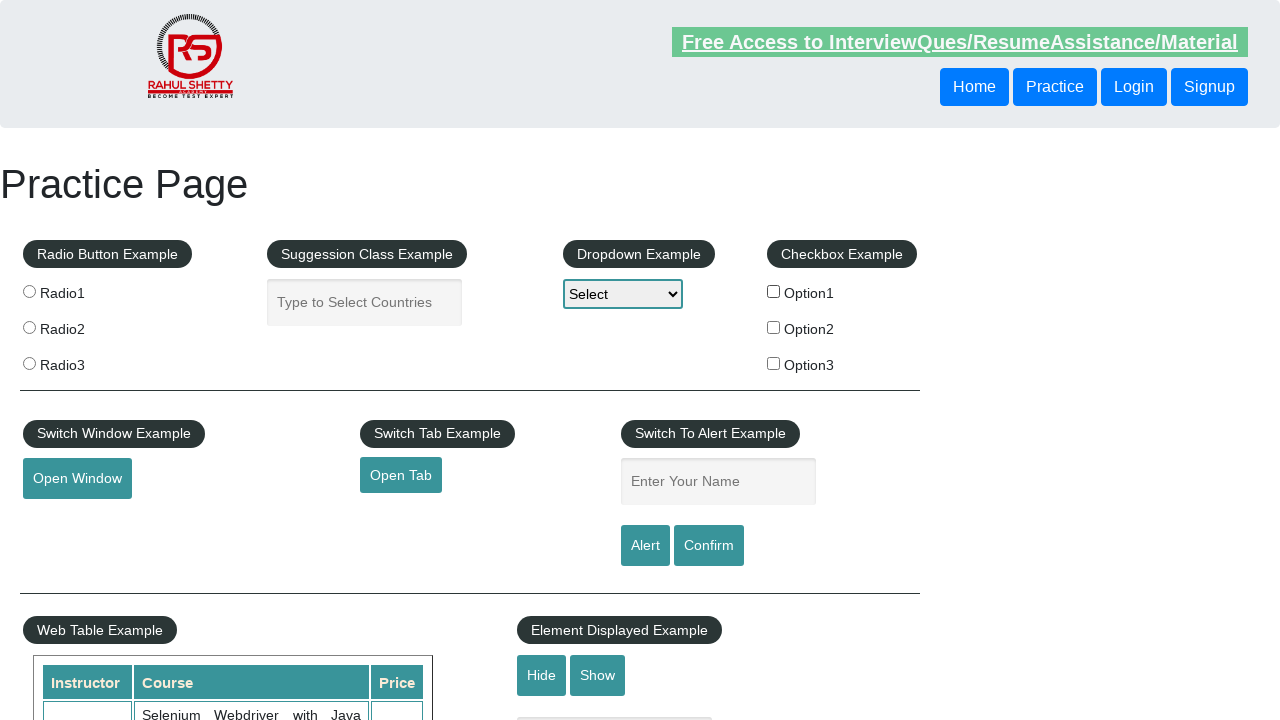